Opens Rediff homepage and maximizes the browser window

Starting URL: http://rediff.com

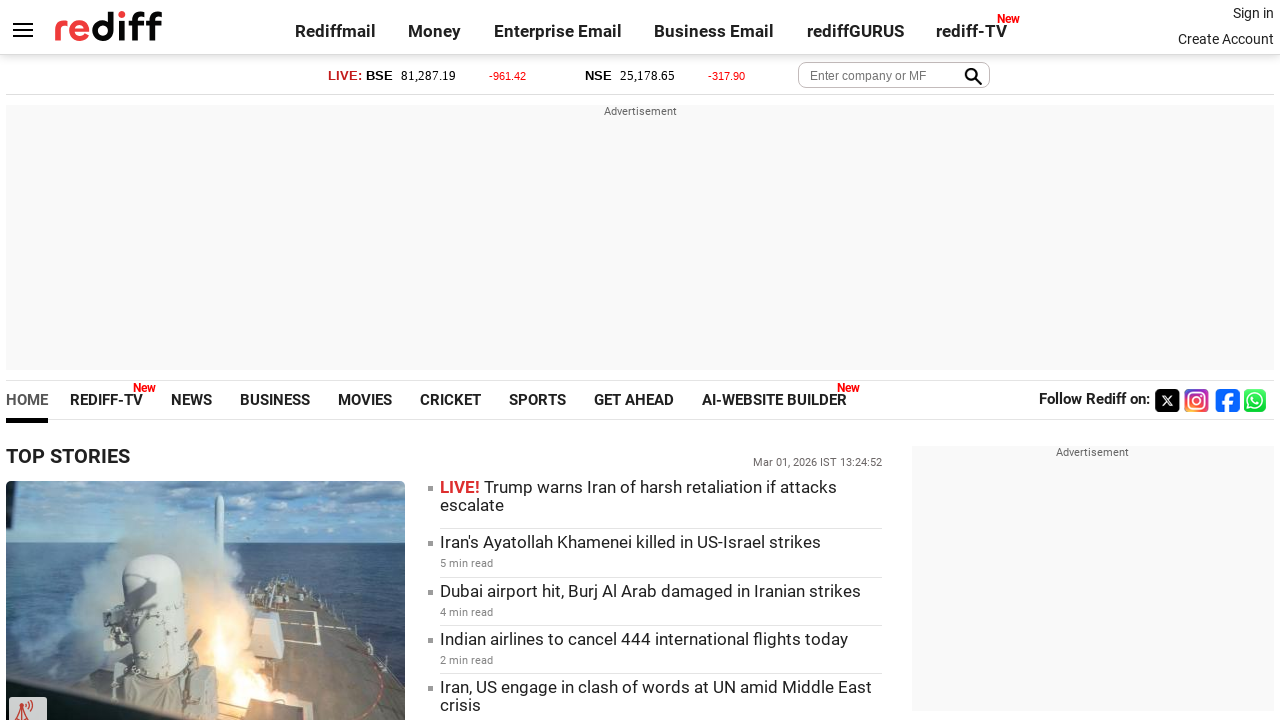

Set browser viewport to 1920x1080 to maximize window
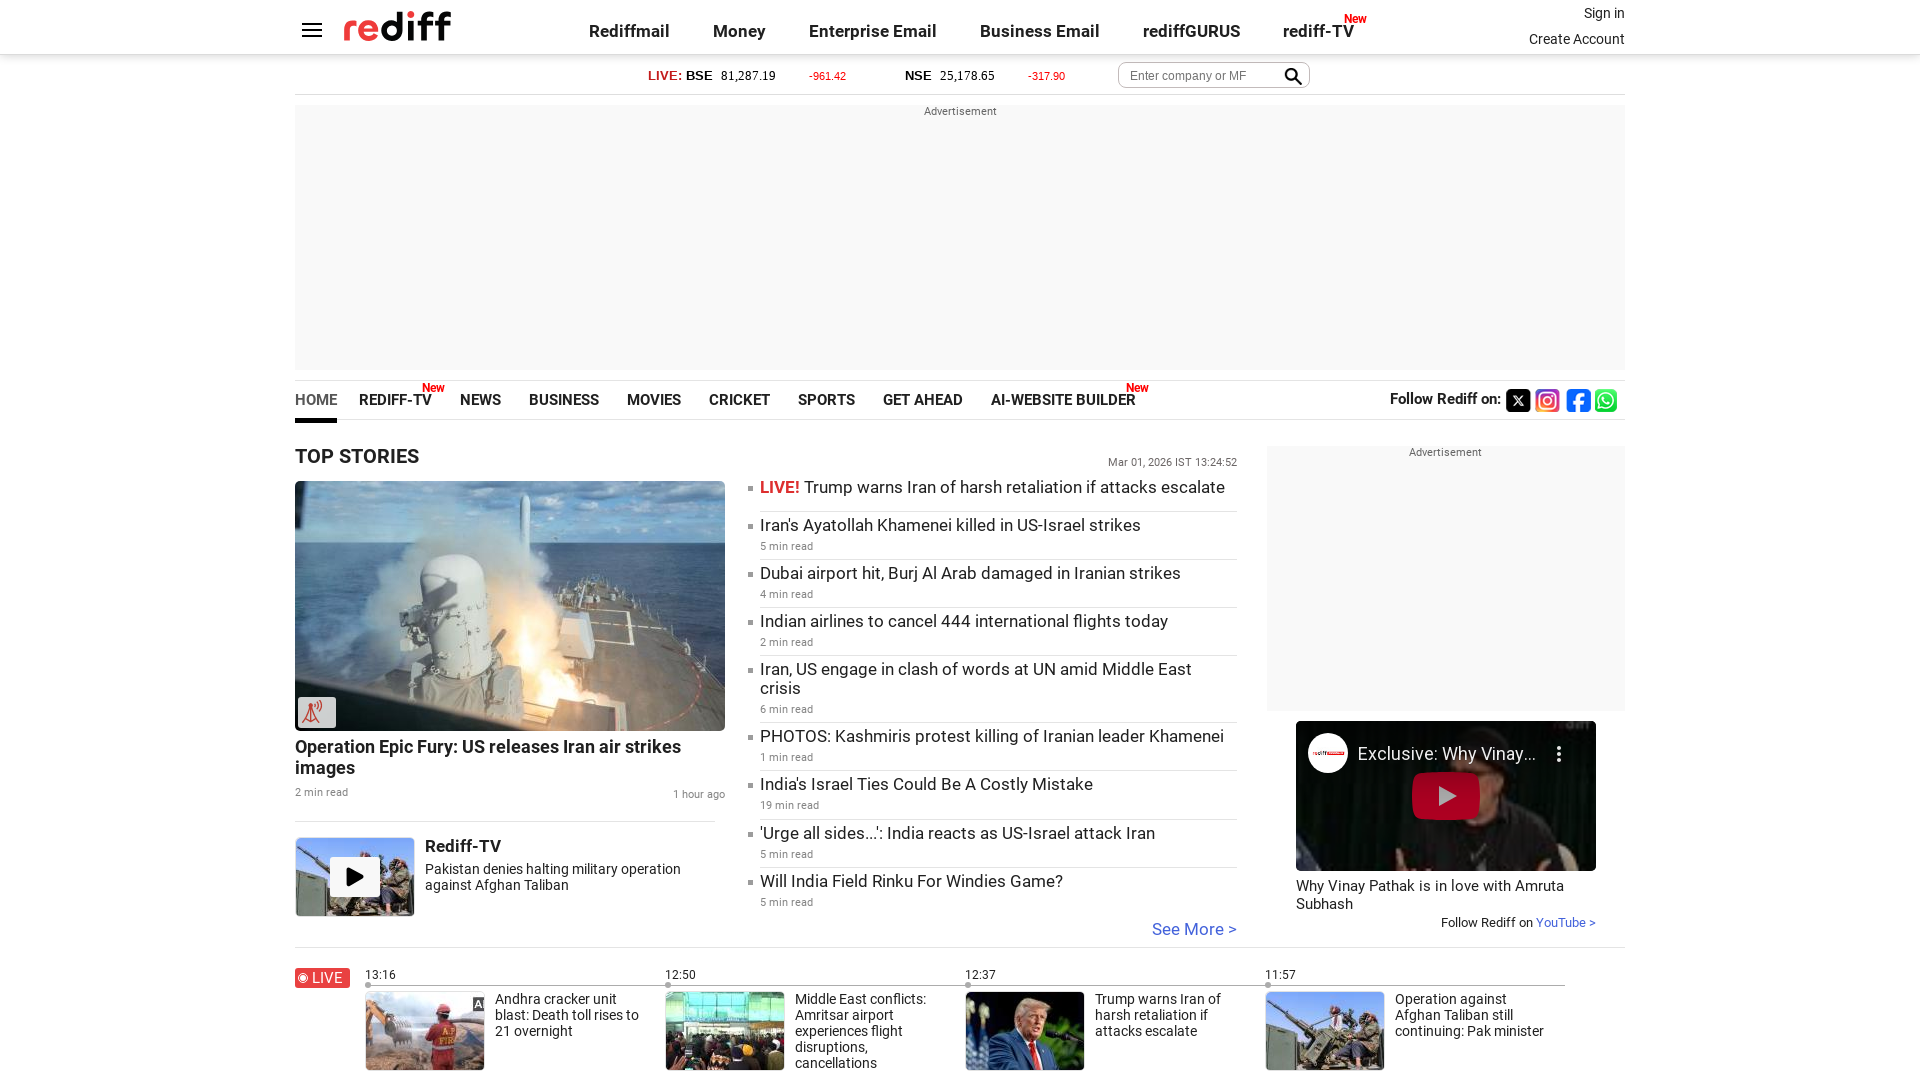

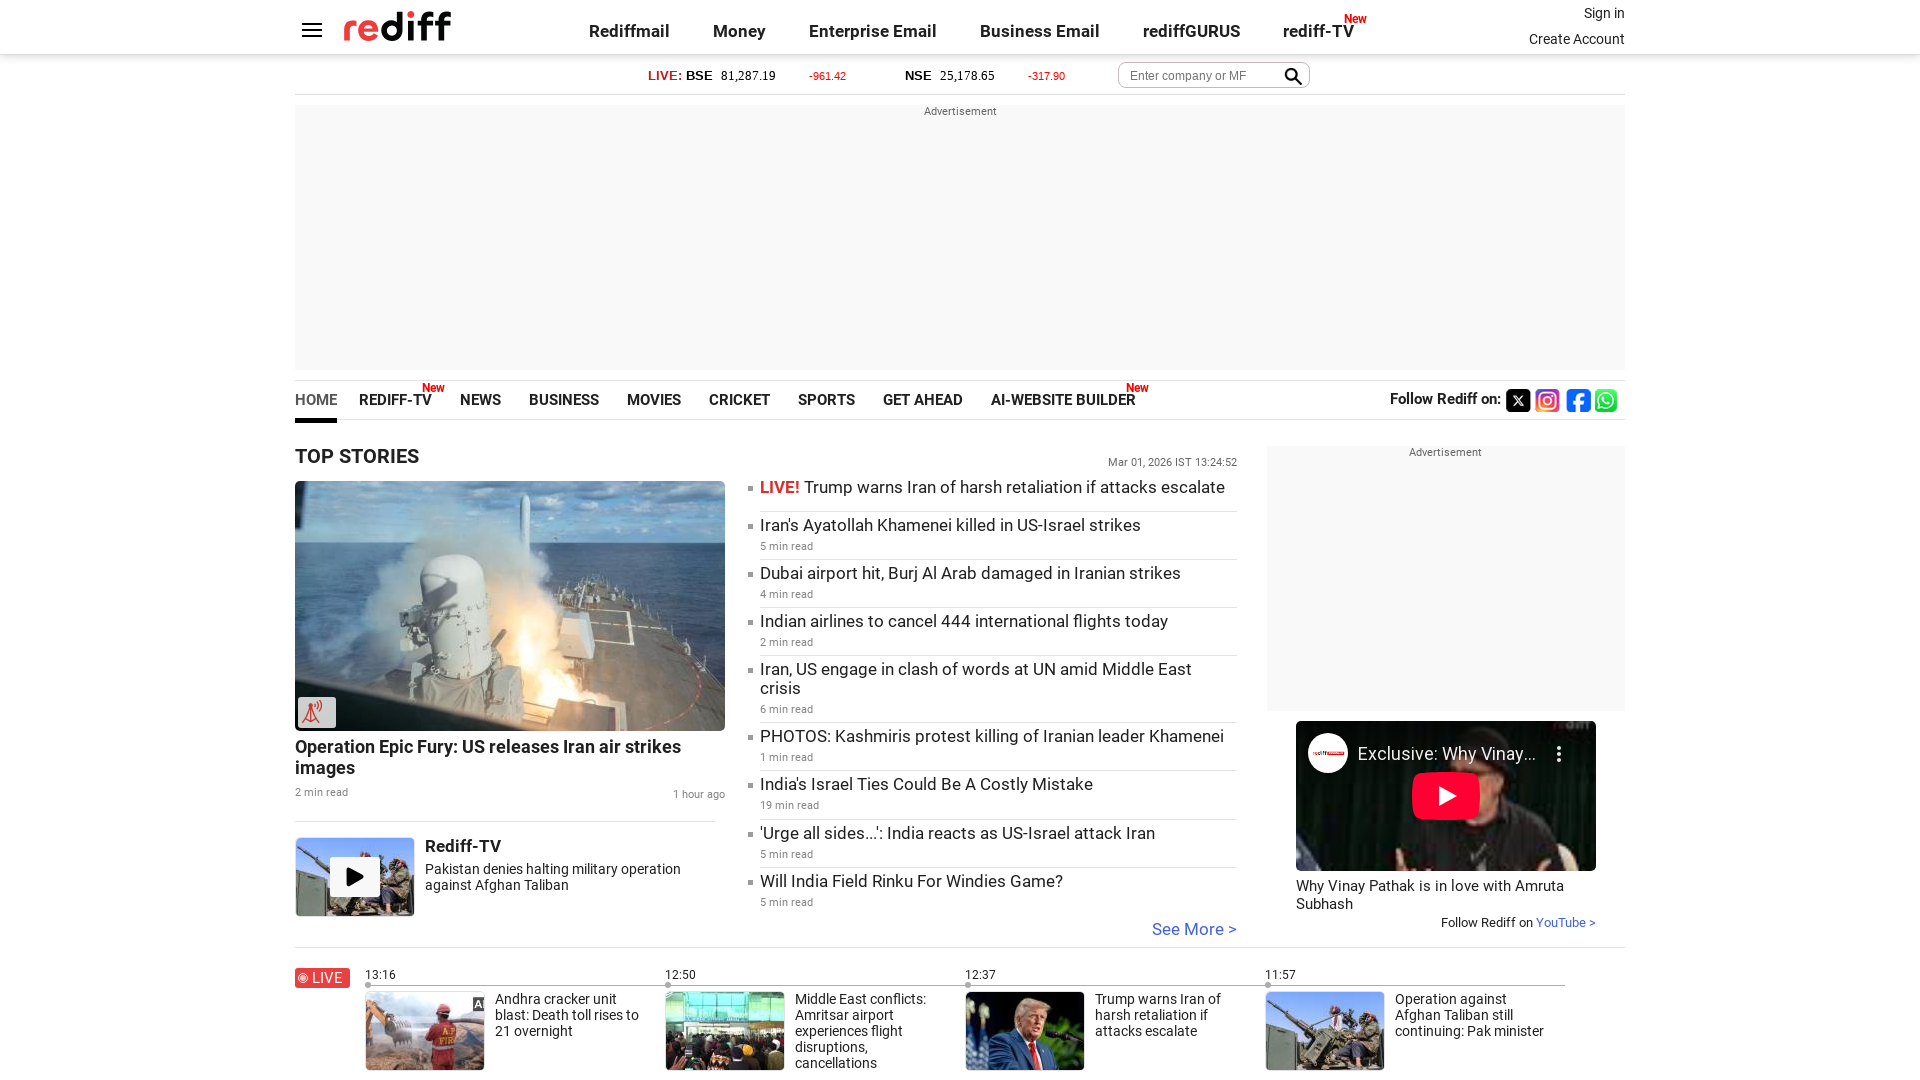